Tests JavaScript alert handling by clicking a button that triggers a JS confirm dialog and then dismissing the alert

Starting URL: https://the-internet.herokuapp.com/javascript_alerts

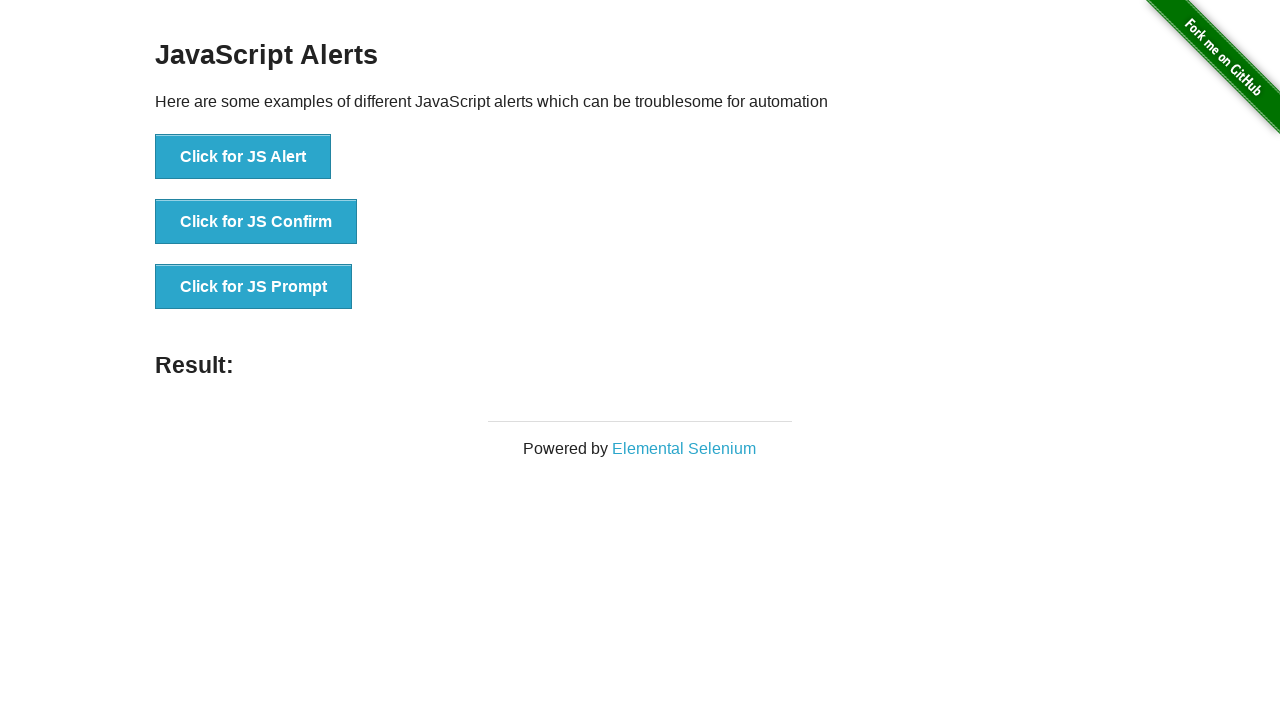

Clicked the 'Click for JS Confirm' button to trigger JS confirm dialog at (256, 222) on //button[text()="Click for JS Confirm"]
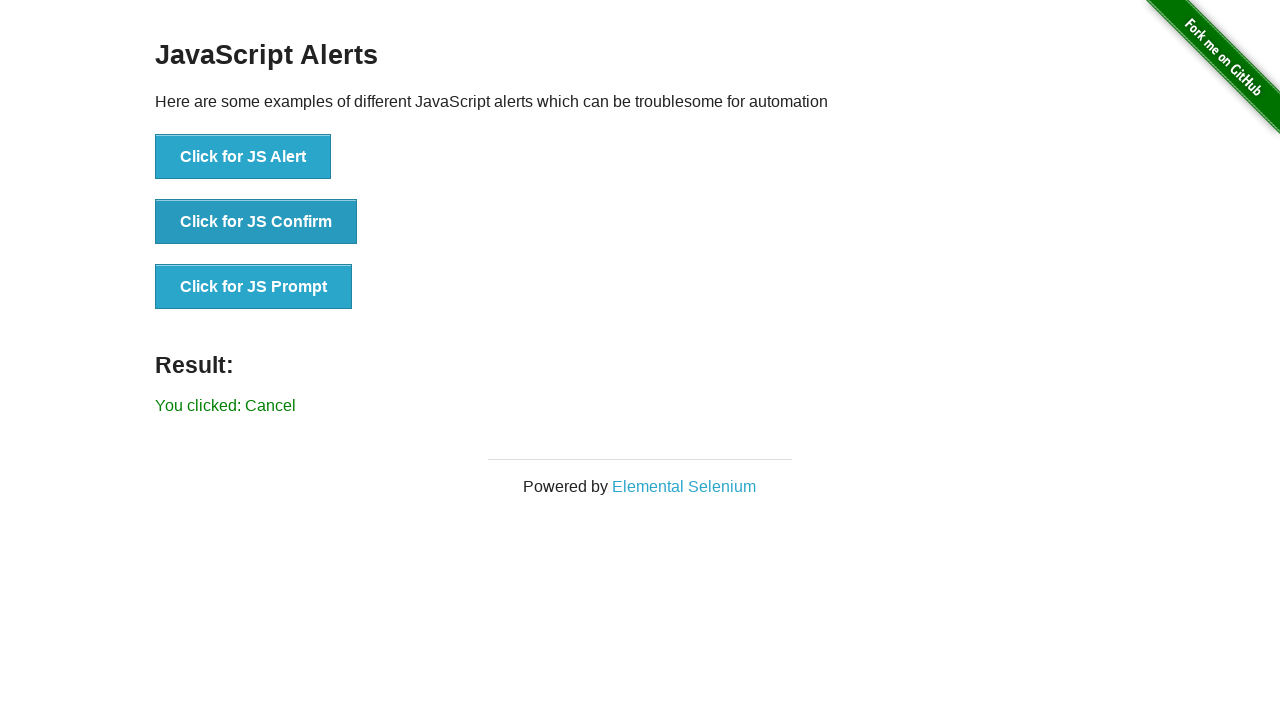

Set up dialog handler to dismiss alerts
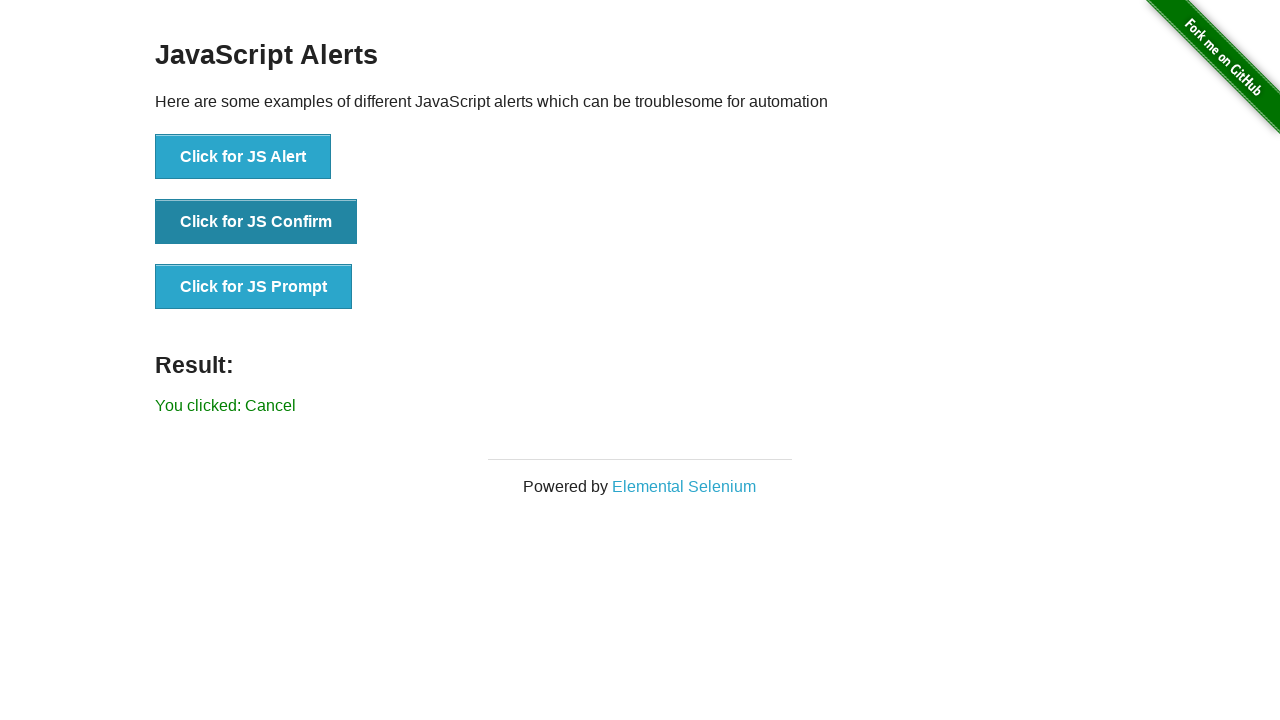

Re-clicked the 'Click for JS Confirm' button with dialog handler in place at (256, 222) on //button[text()="Click for JS Confirm"]
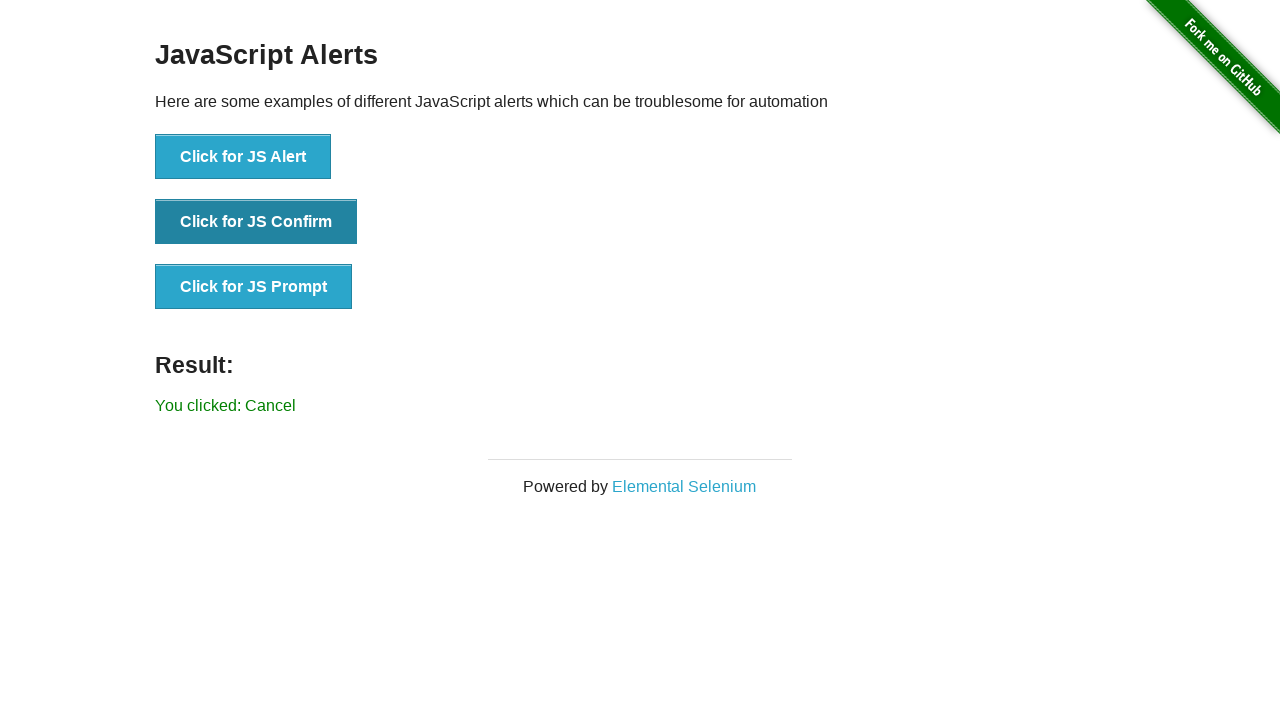

Result element appeared after dismissing the confirm dialog
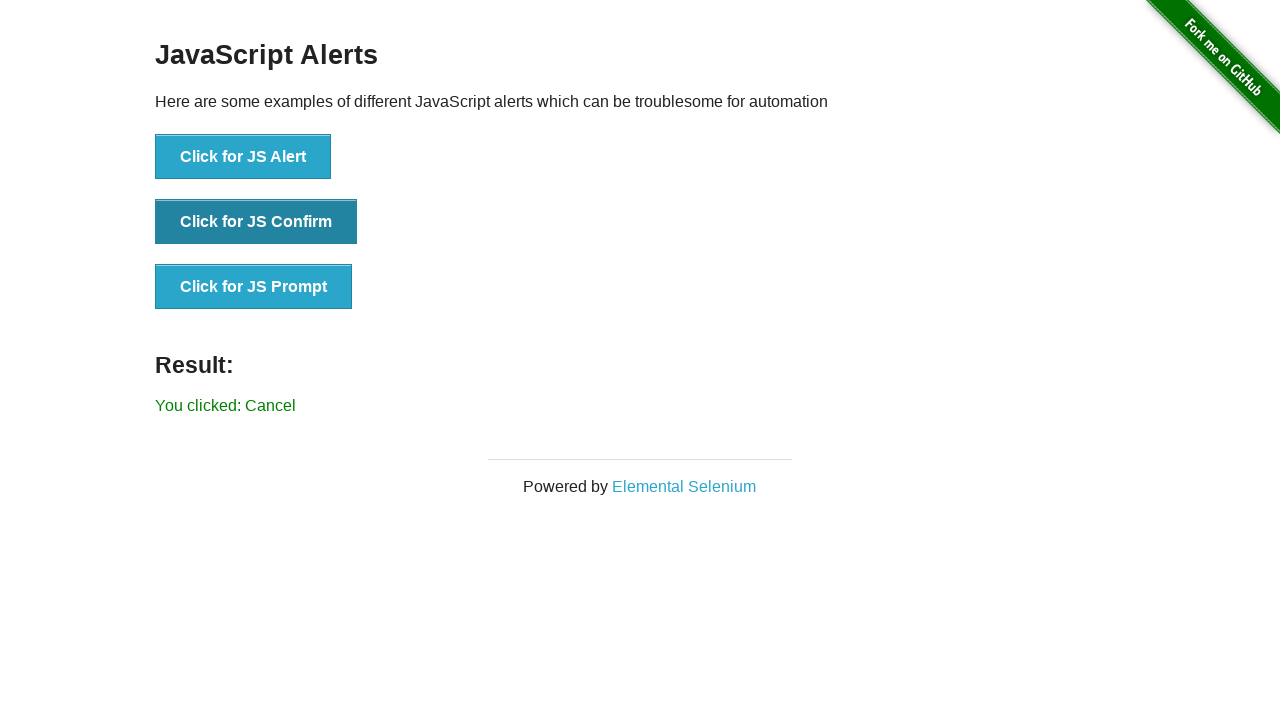

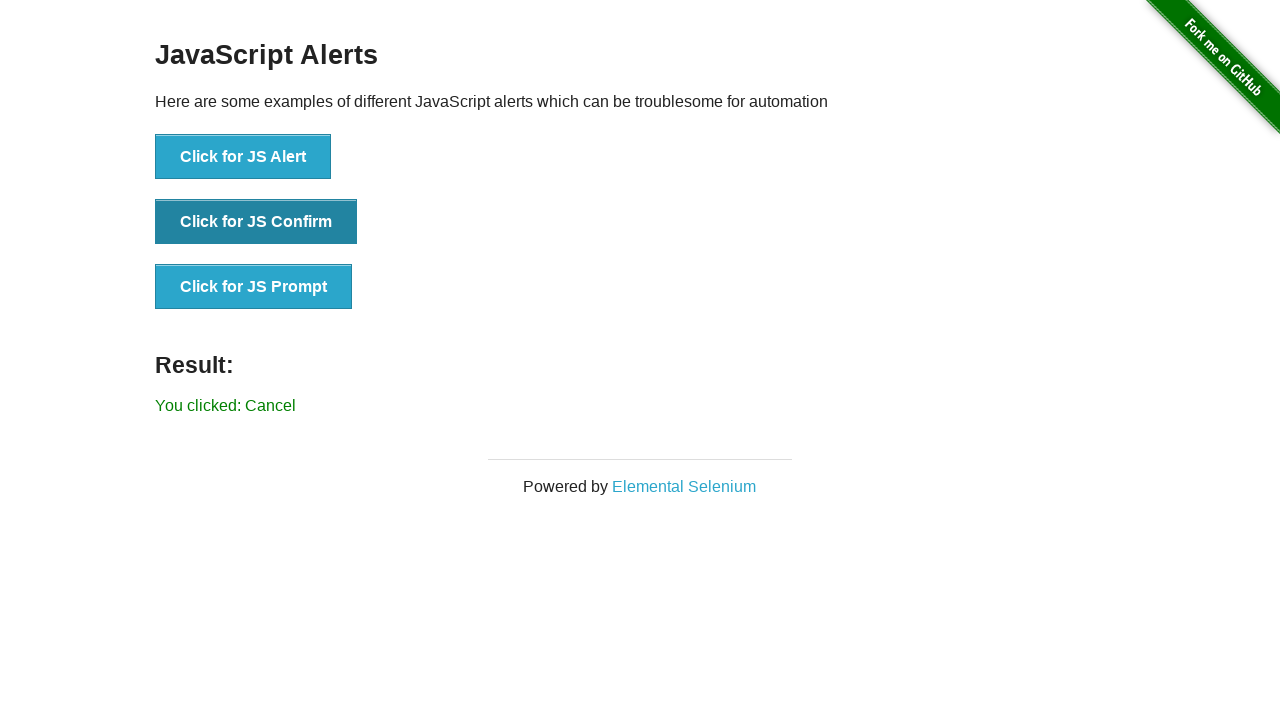